Tests JavaScript alert handling by clicking the JS Alert button, accepting the alert, and verifying the success message is displayed.

Starting URL: http://practice.cydeo.com/javascript_alerts

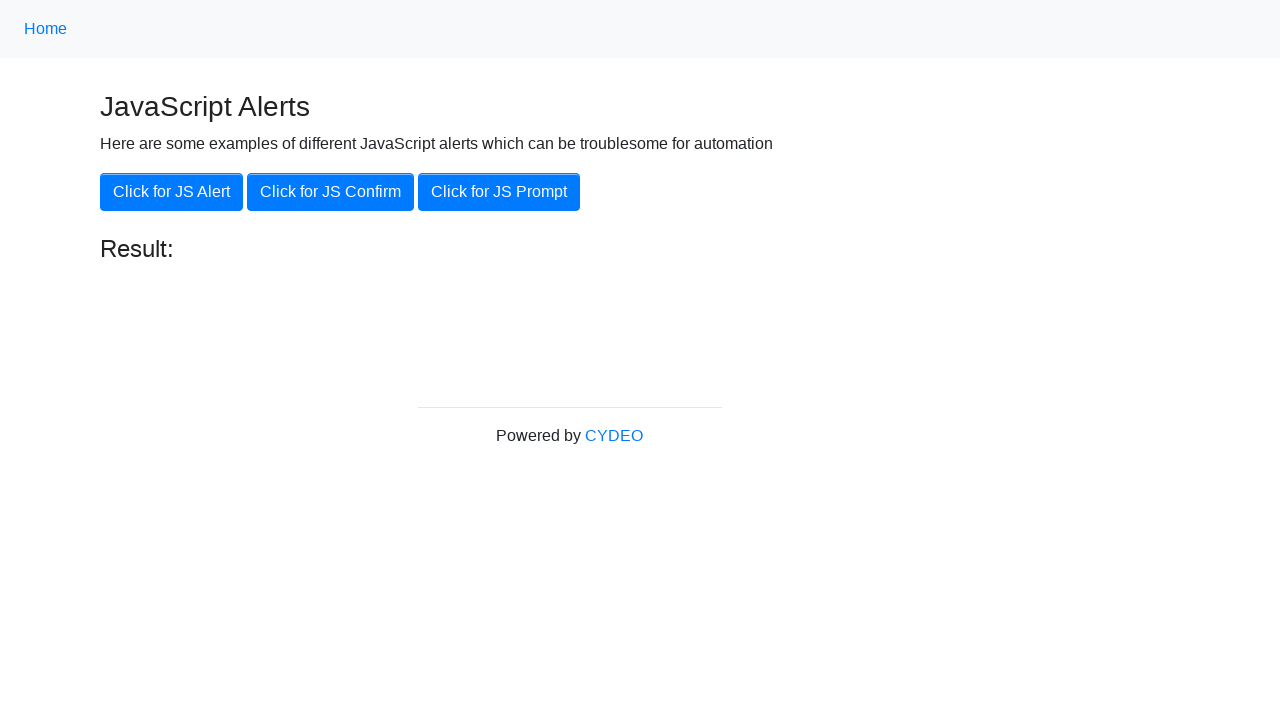

Clicked the 'Click for JS Alert' button at (172, 192) on xpath=//button[@onclick='jsAlert()']
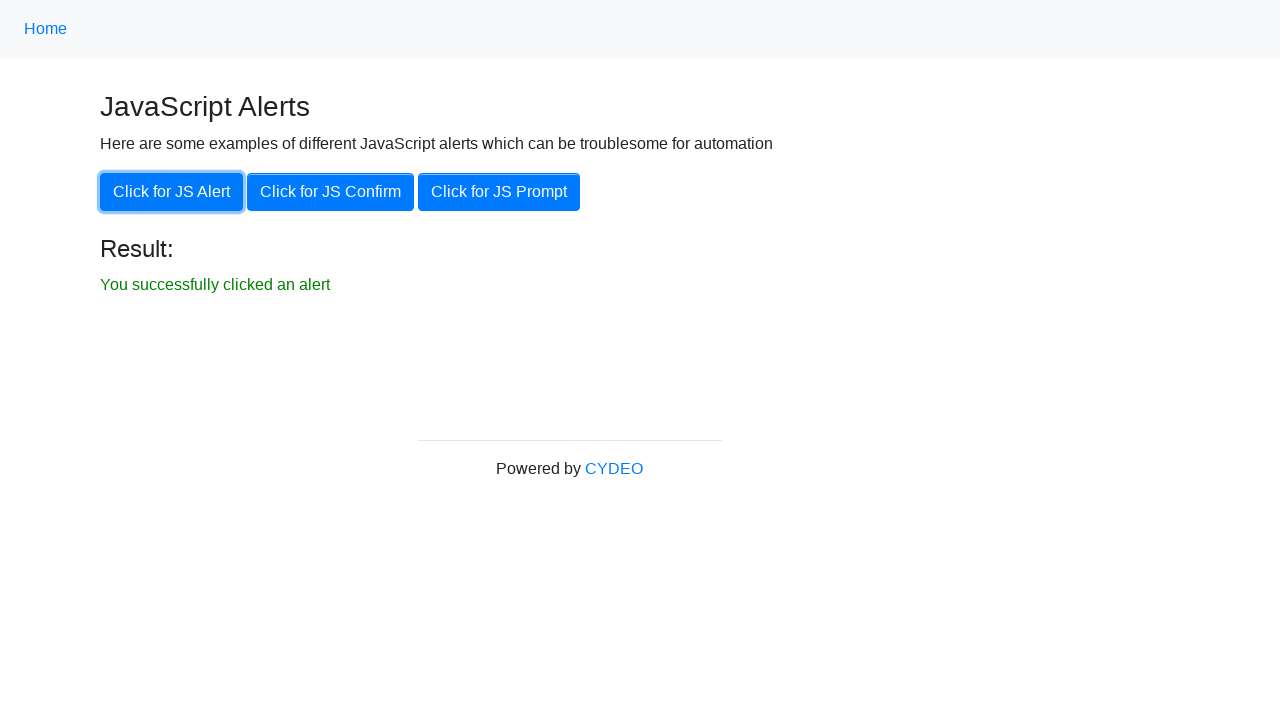

Set up dialog handler to accept alerts
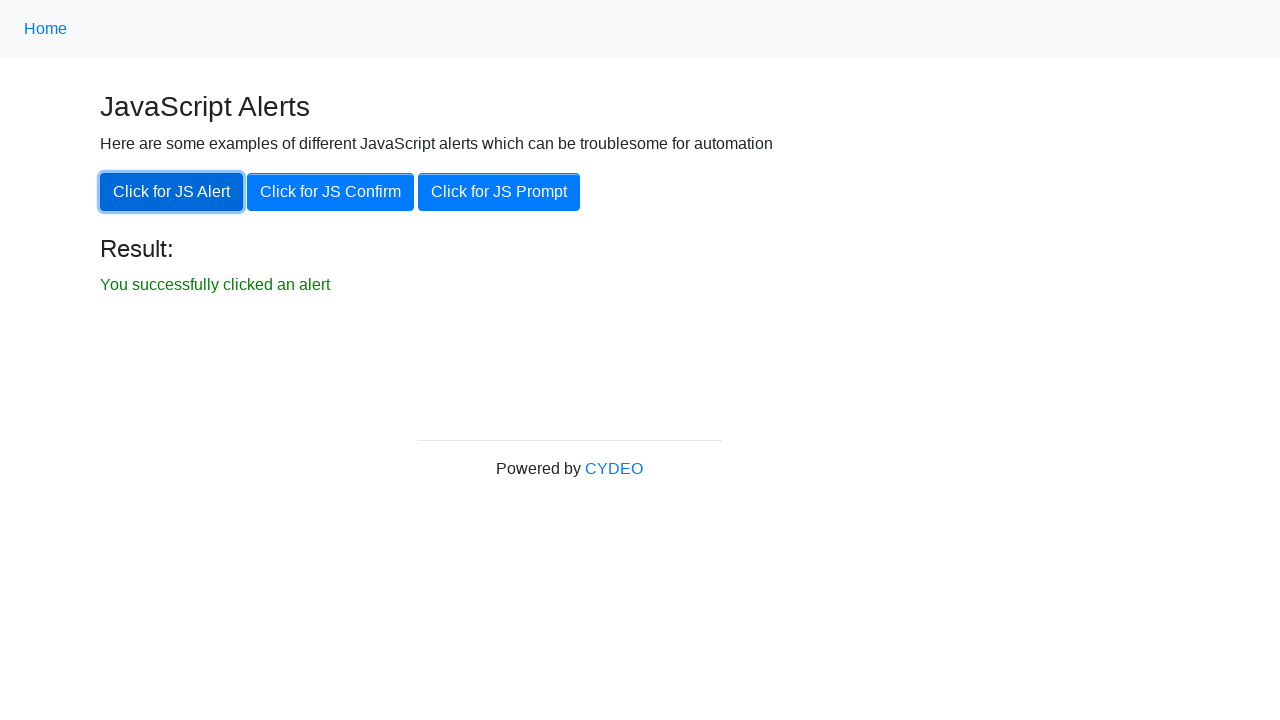

Re-clicked the JS Alert button to trigger with handler at (172, 192) on xpath=//button[@onclick='jsAlert()']
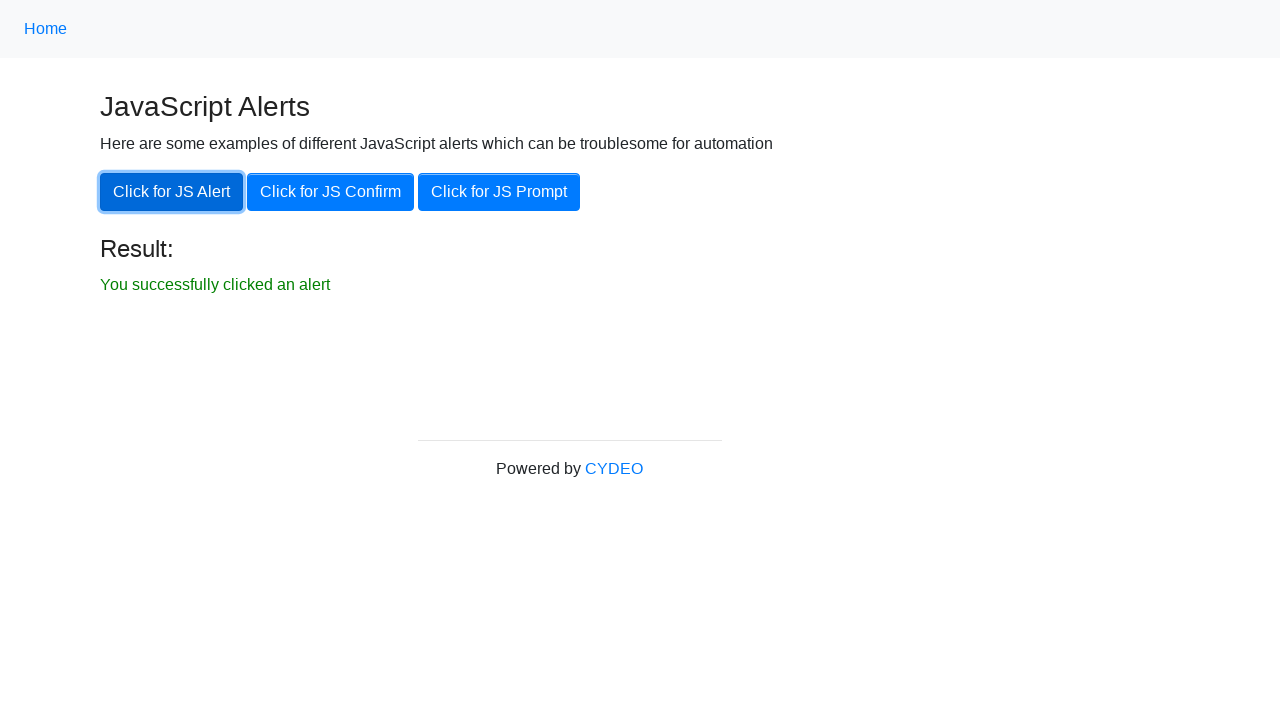

Result text element became visible
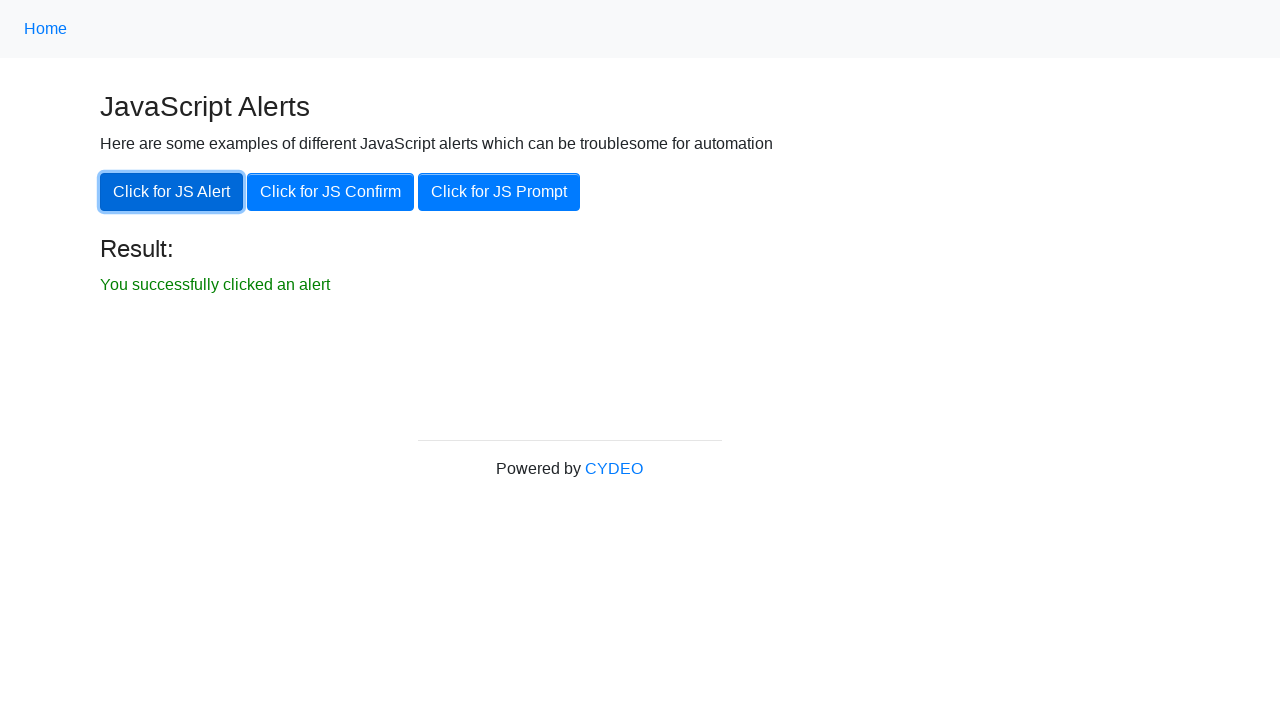

Verified success message: 'You successfully clicked an alert'
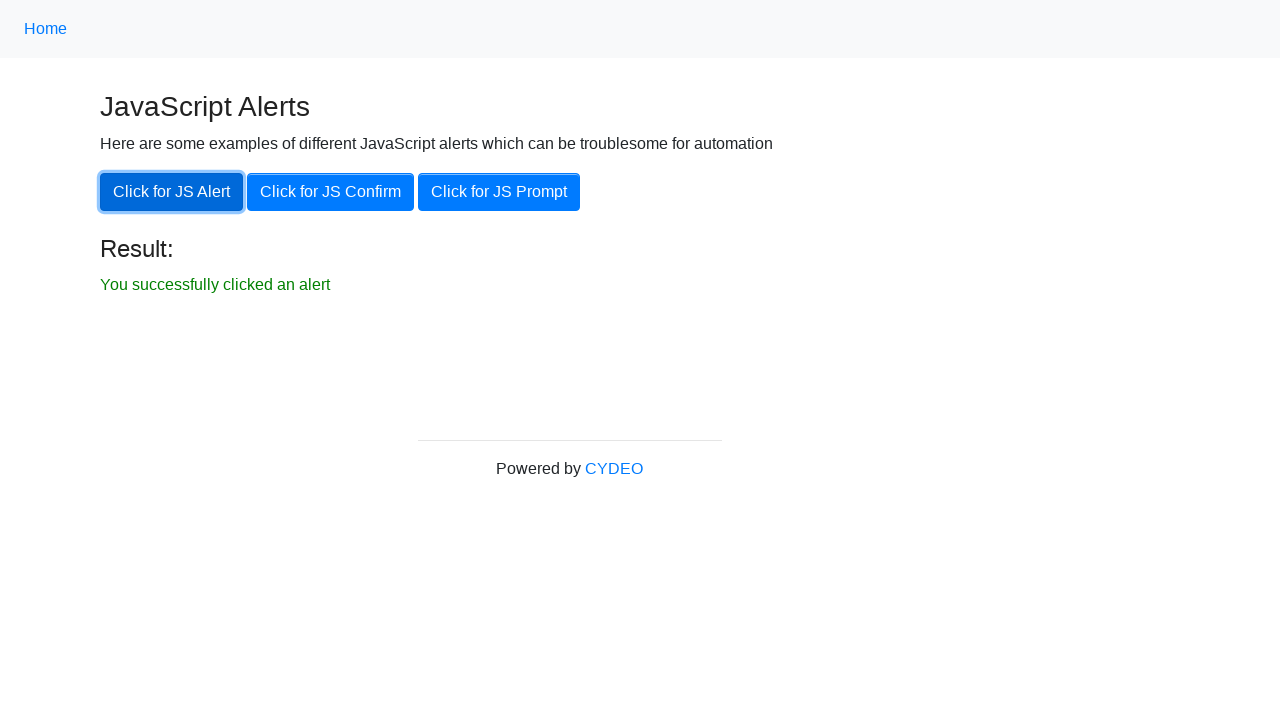

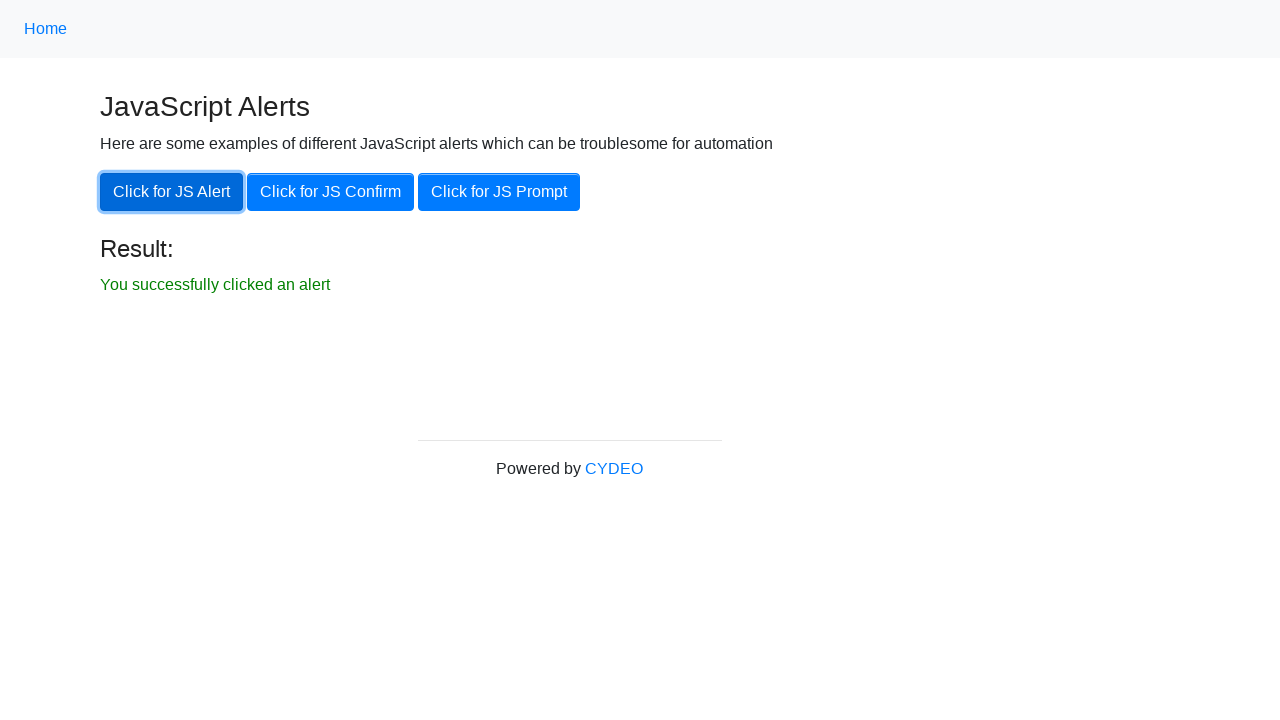